Navigates to a test blog page and verifies that a table element with rows and columns is present and loaded

Starting URL: https://omayo.blogspot.com/

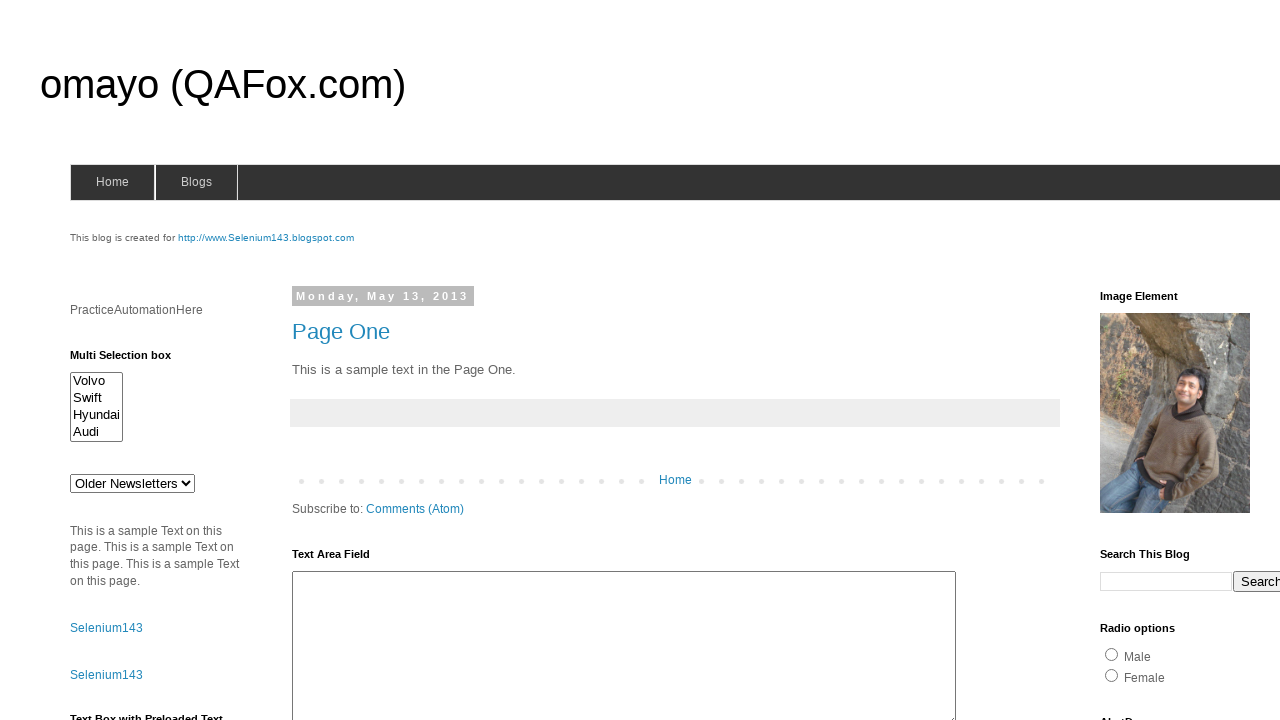

Navigated to test blog page at https://omayo.blogspot.com/
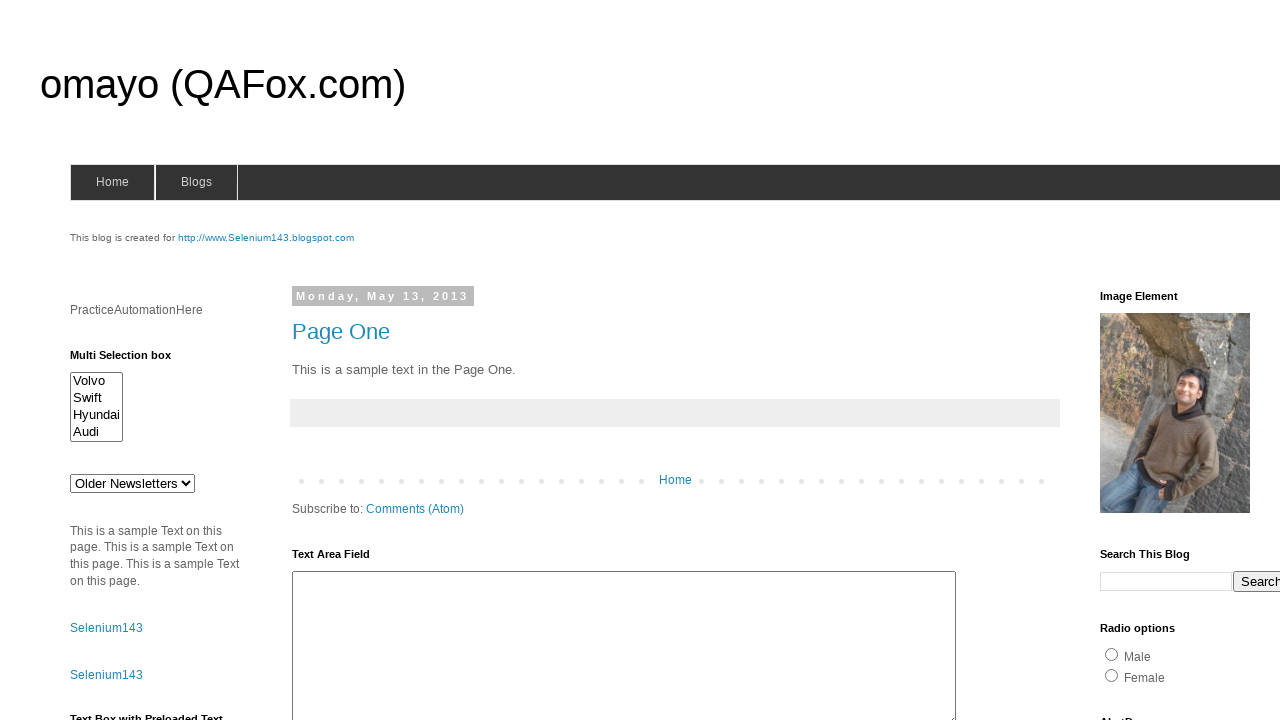

Table element with id 'table1' is present and loaded
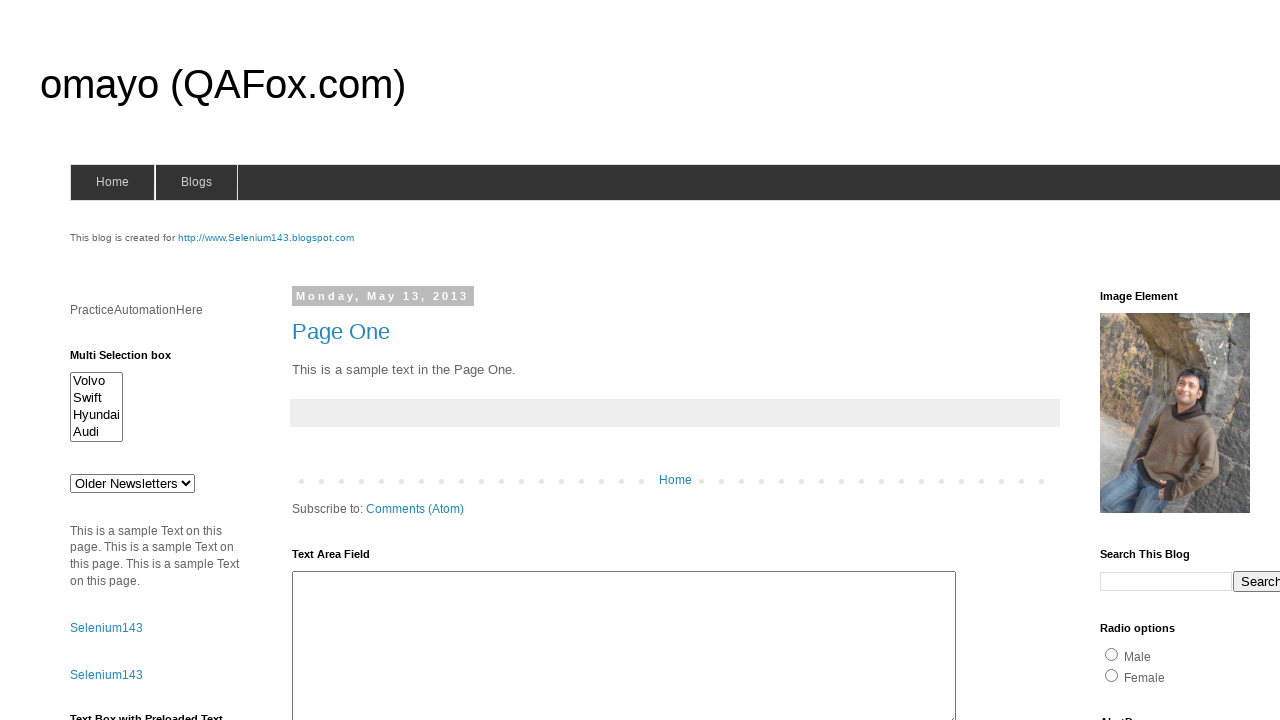

Table rows are present in the table
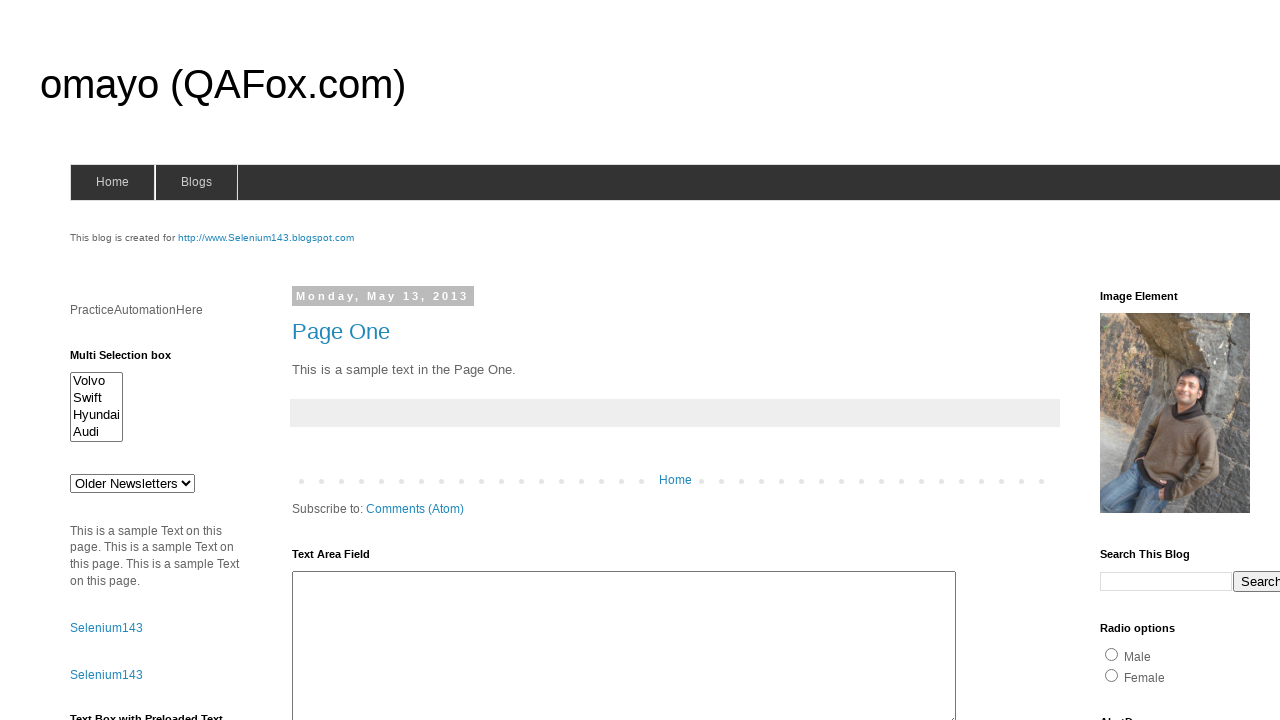

Table column headers are present in the table
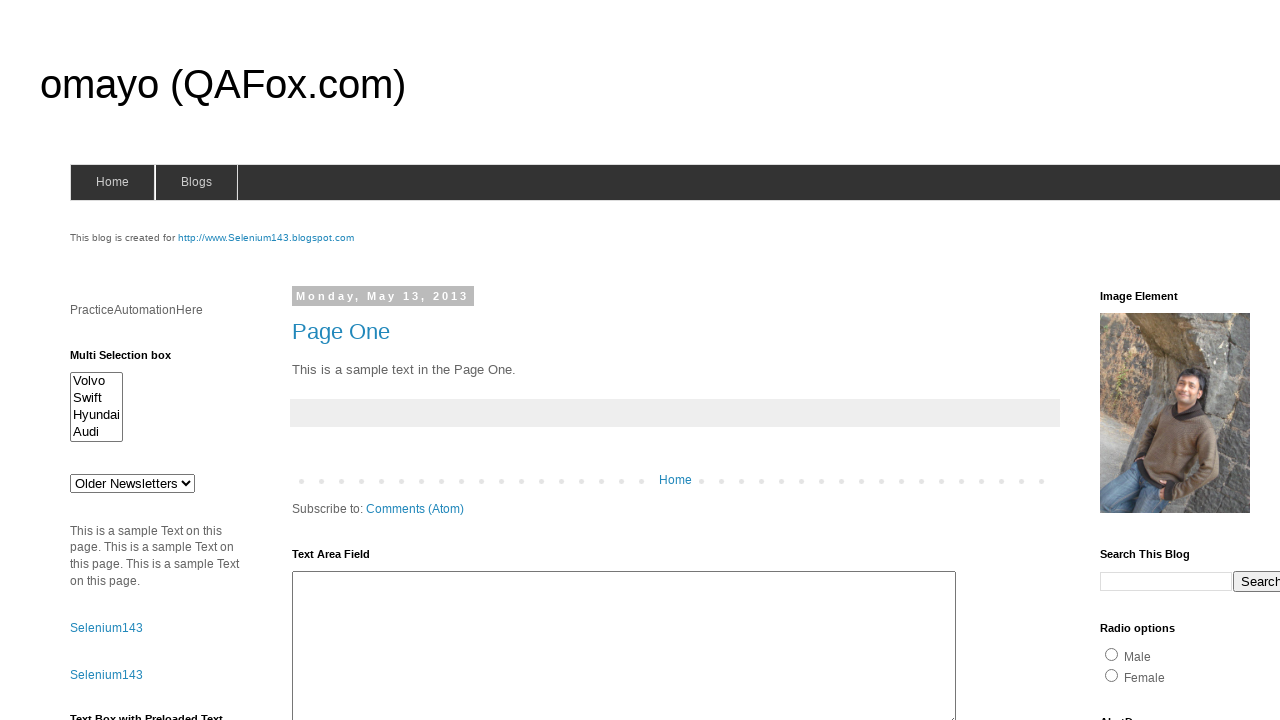

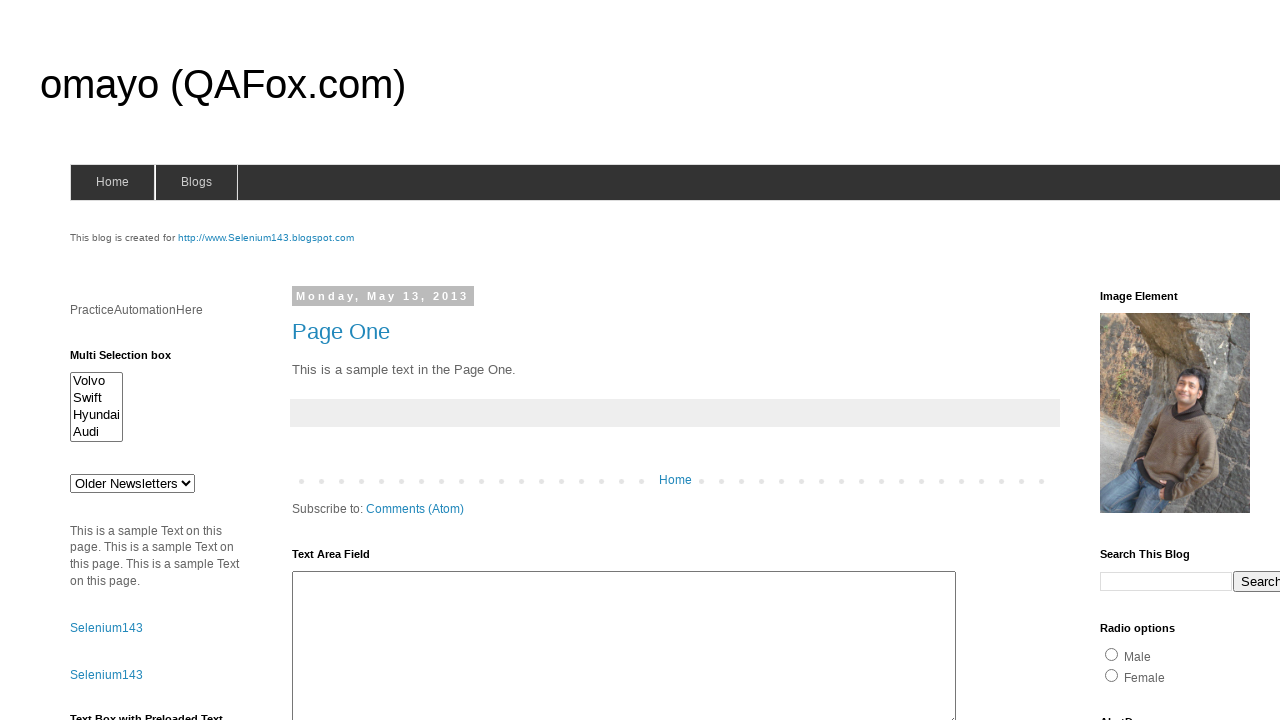